Tests adding and removing elements by clicking the 'Add Element' button to create a new element, then clicking the 'Delete' button to remove it

Starting URL: https://the-internet.herokuapp.com/add_remove_elements/

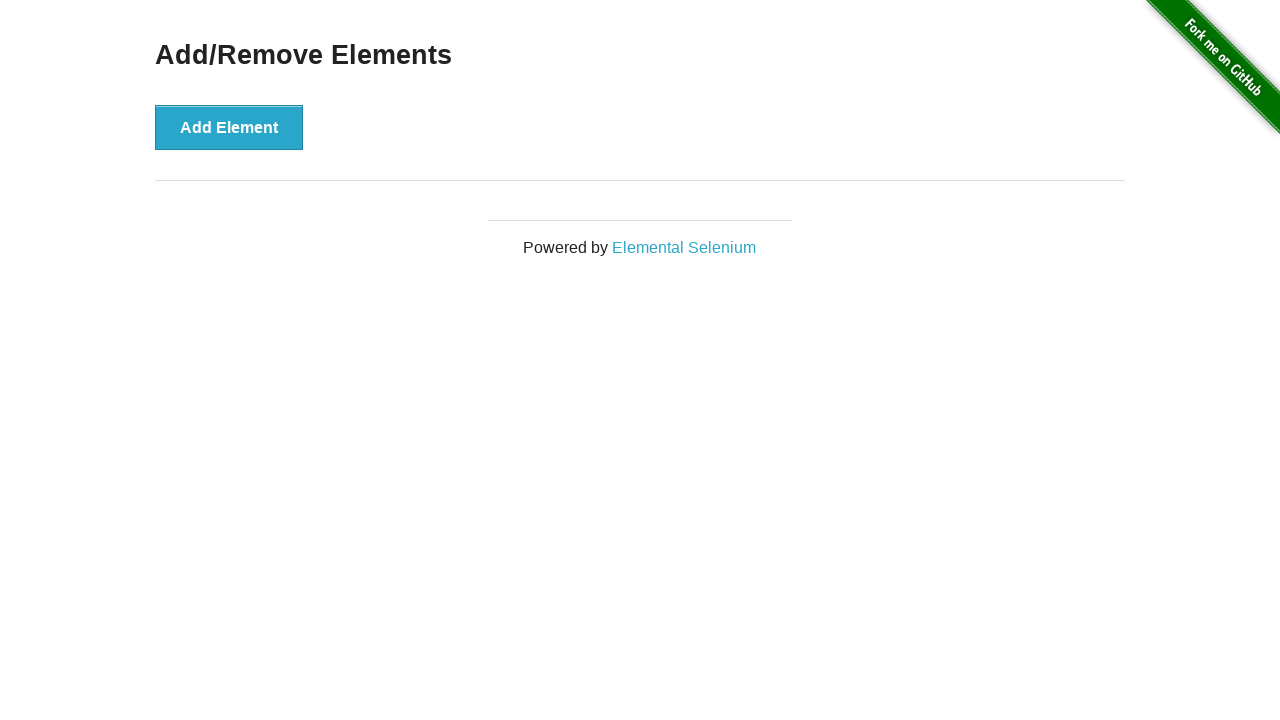

Clicked 'Add Element' button to create a new element at (229, 127) on button[onclick='addElement()']
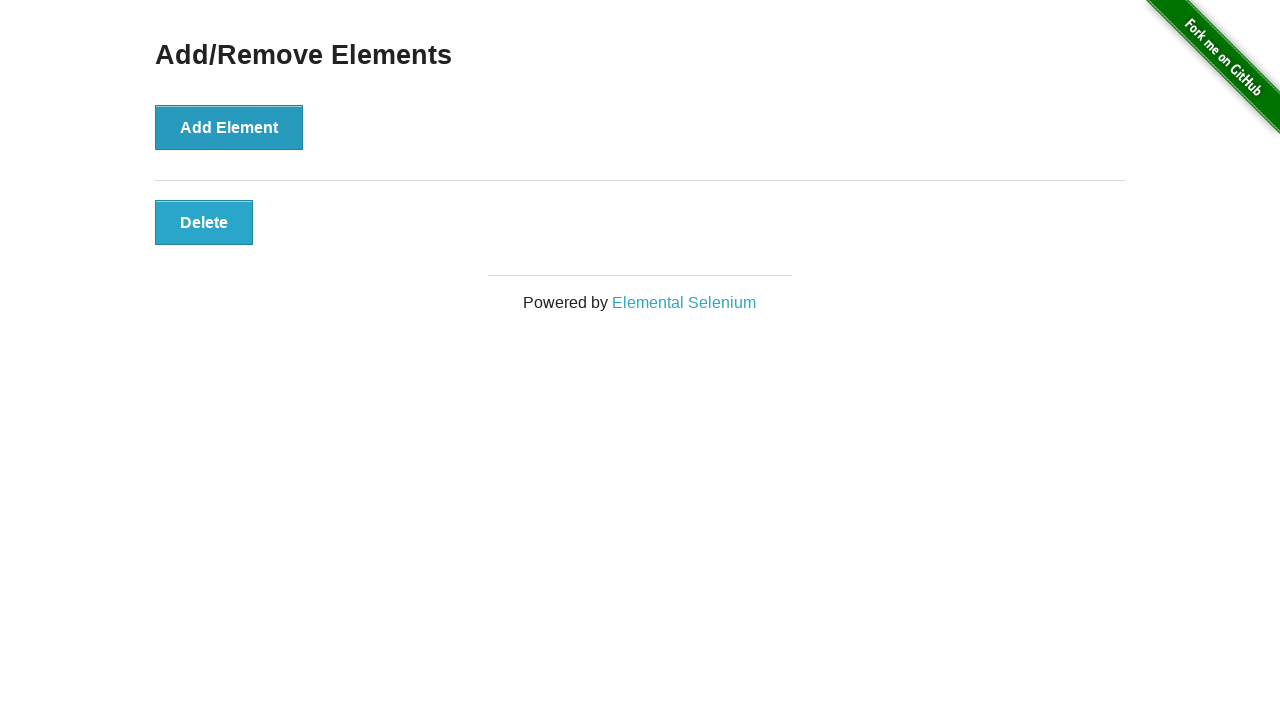

Delete button appeared after adding element
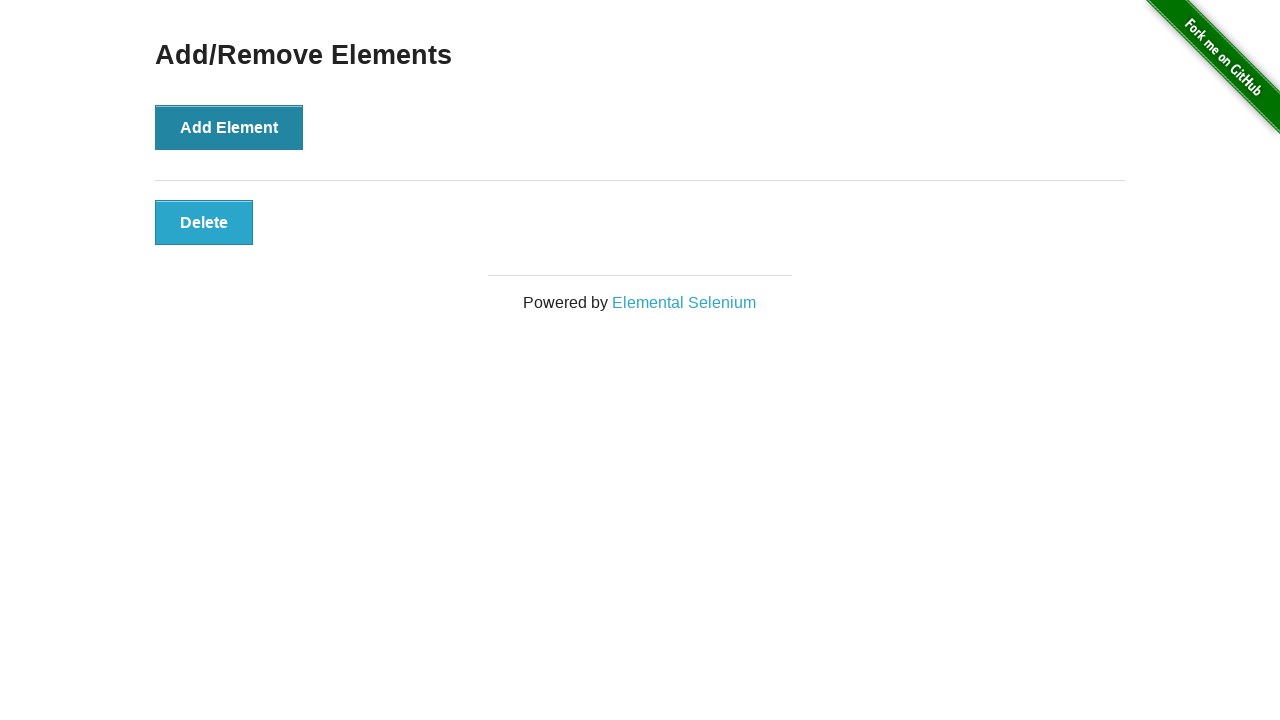

Clicked 'Delete' button to remove the added element at (204, 222) on button.added-manually
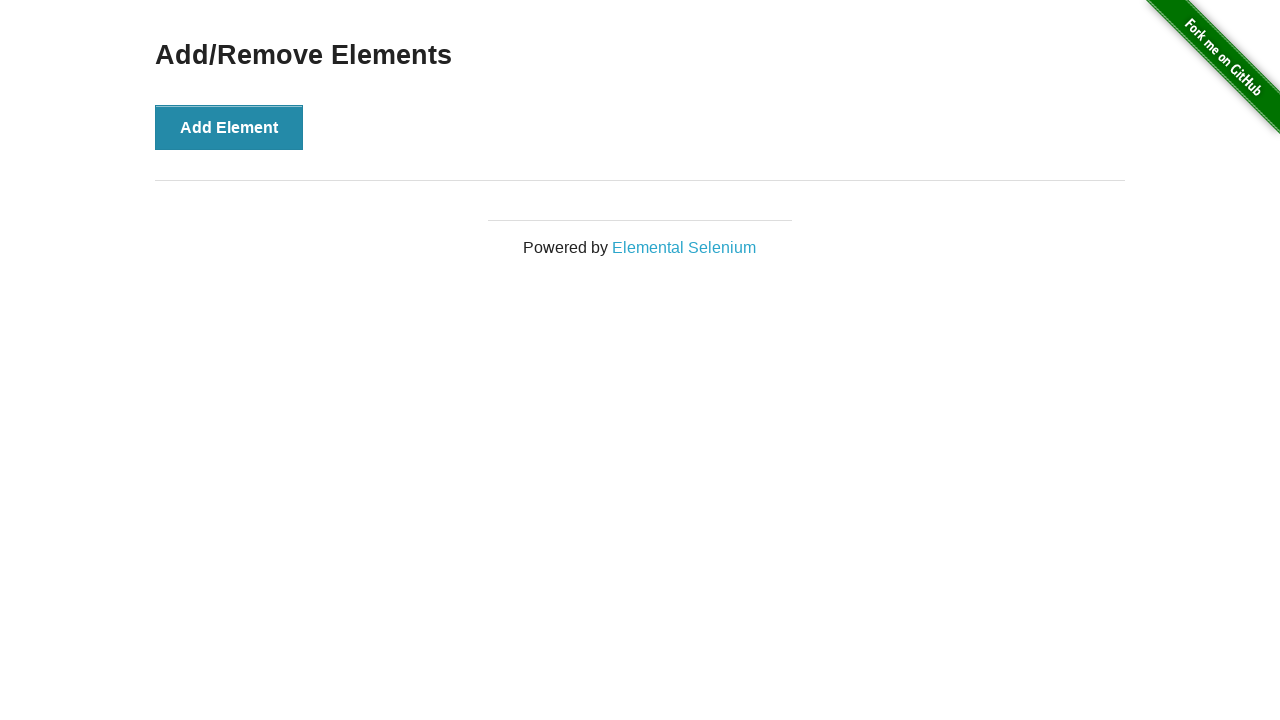

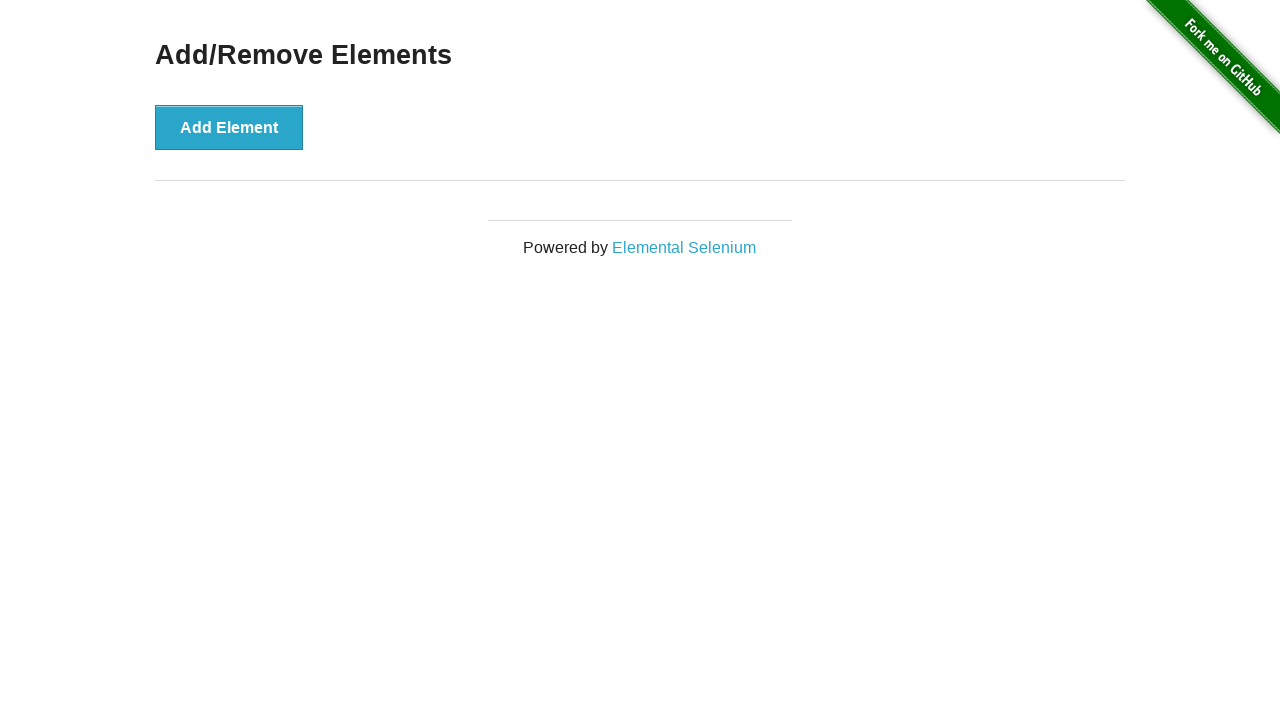